Tests search functionality with gibberish input to verify "No results found" message appears

Starting URL: https://dribbble.com

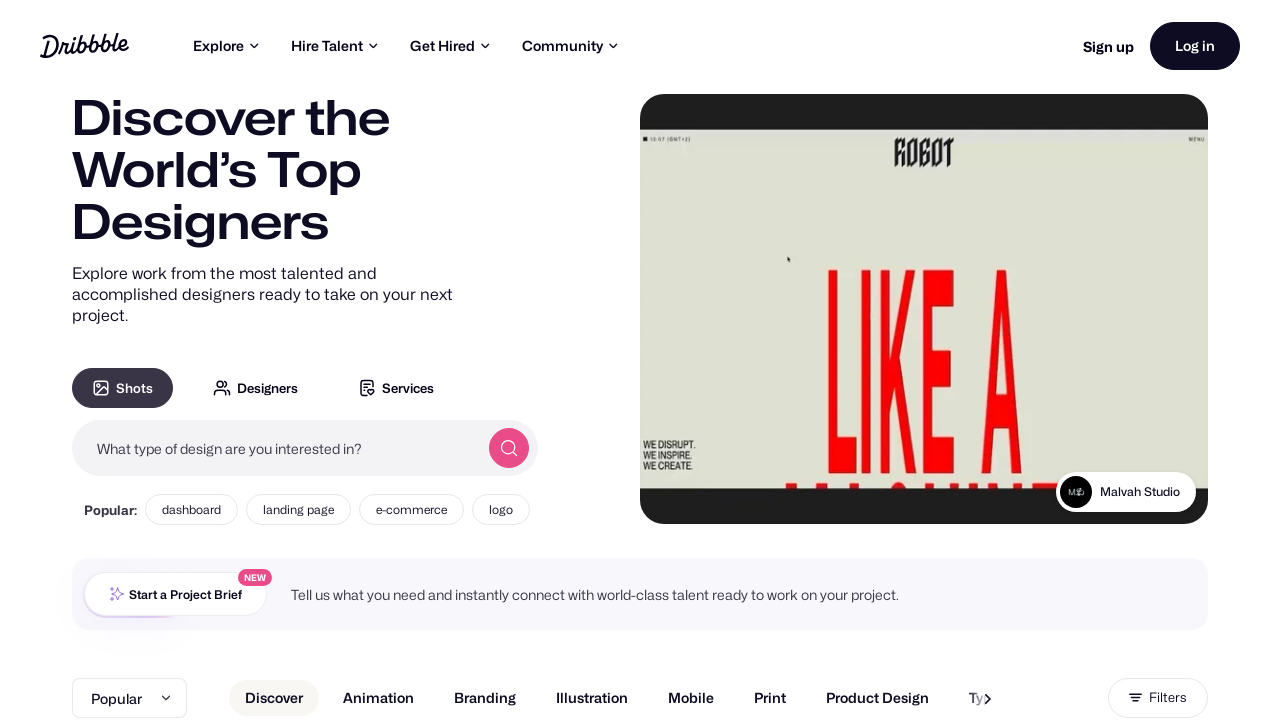

Clicked on the search input field at (275, 448) on #autocomplete-1-input
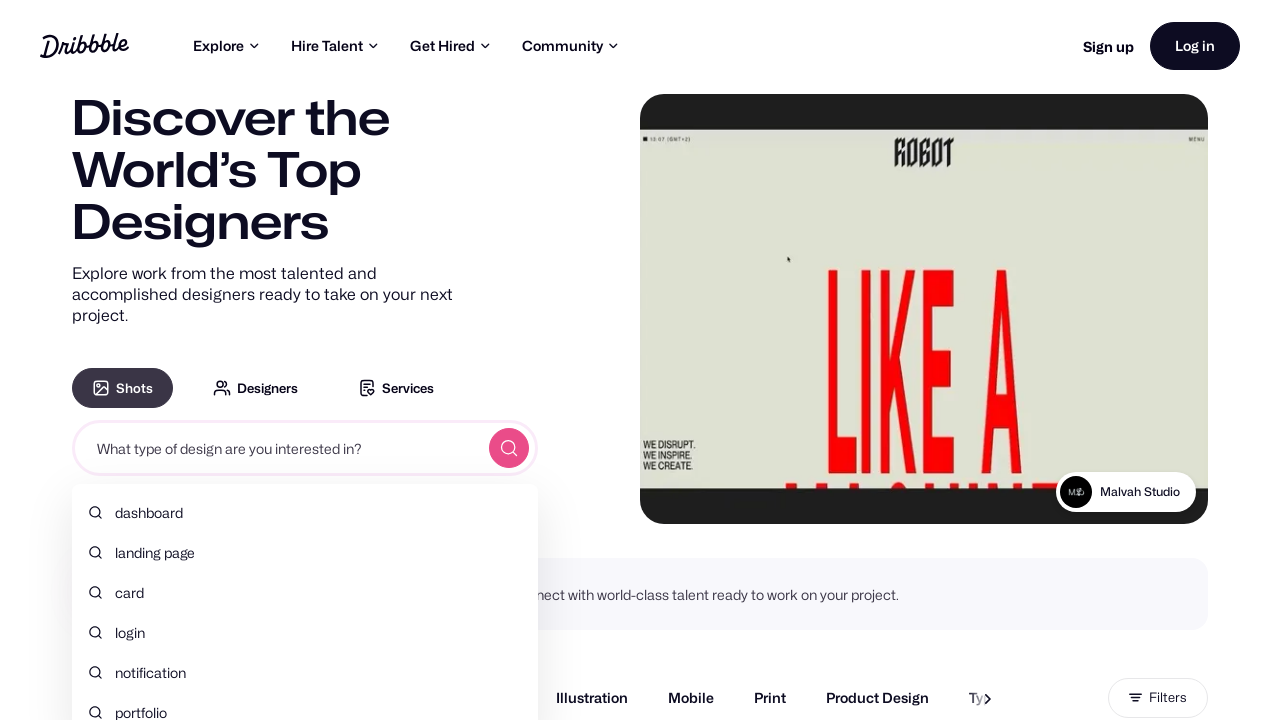

Filled search field with gibberish input 'betdgae' on #autocomplete-1-input
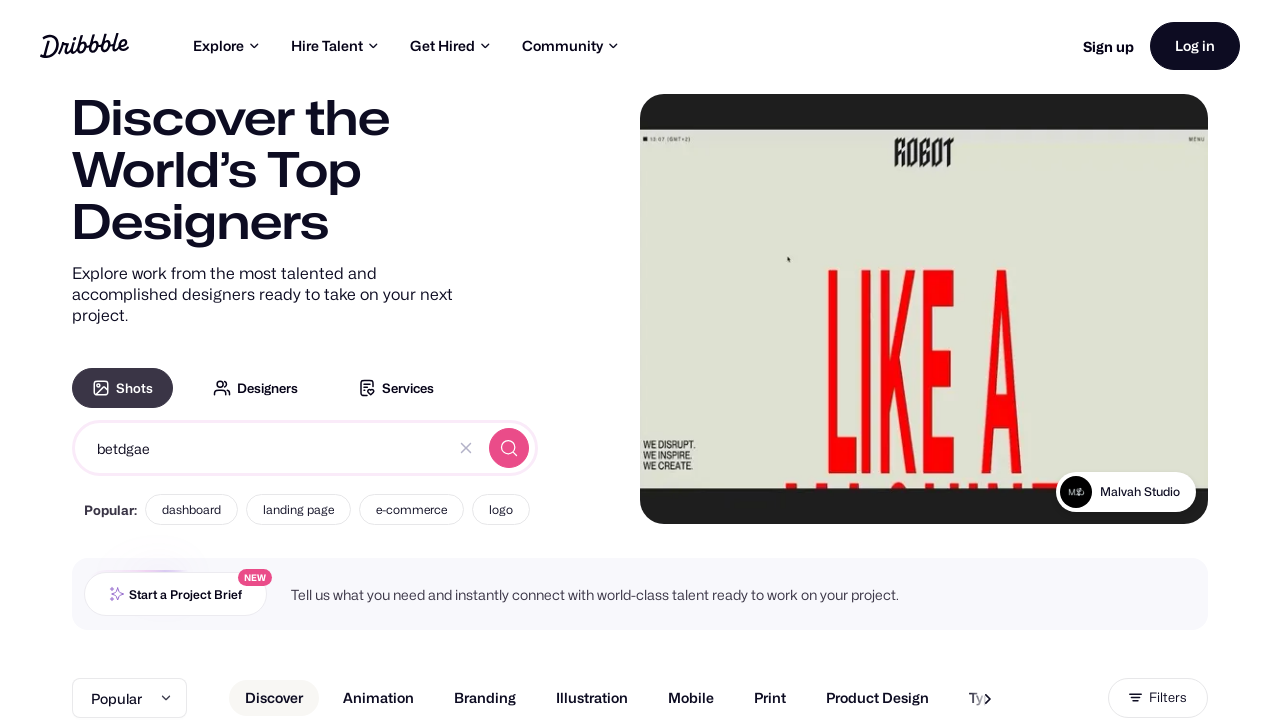

Pressed Enter to submit the search on #autocomplete-1-input
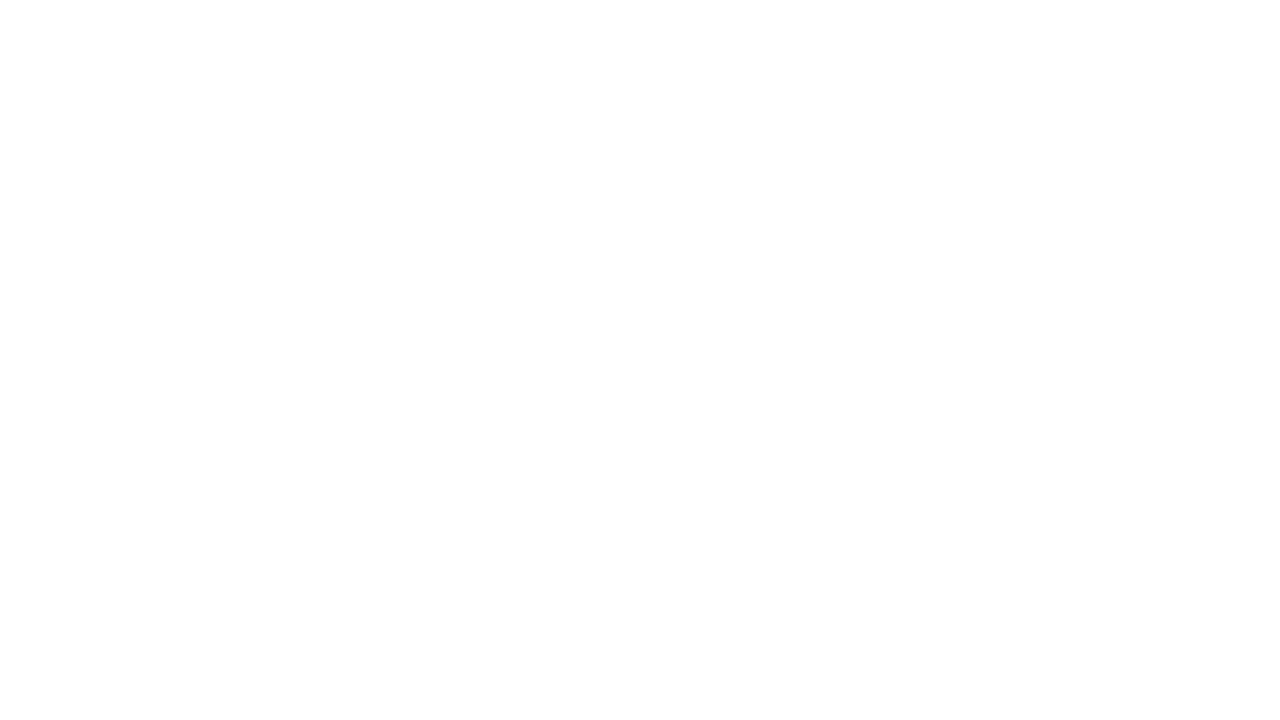

Scrolled down 400 pixels to view results area
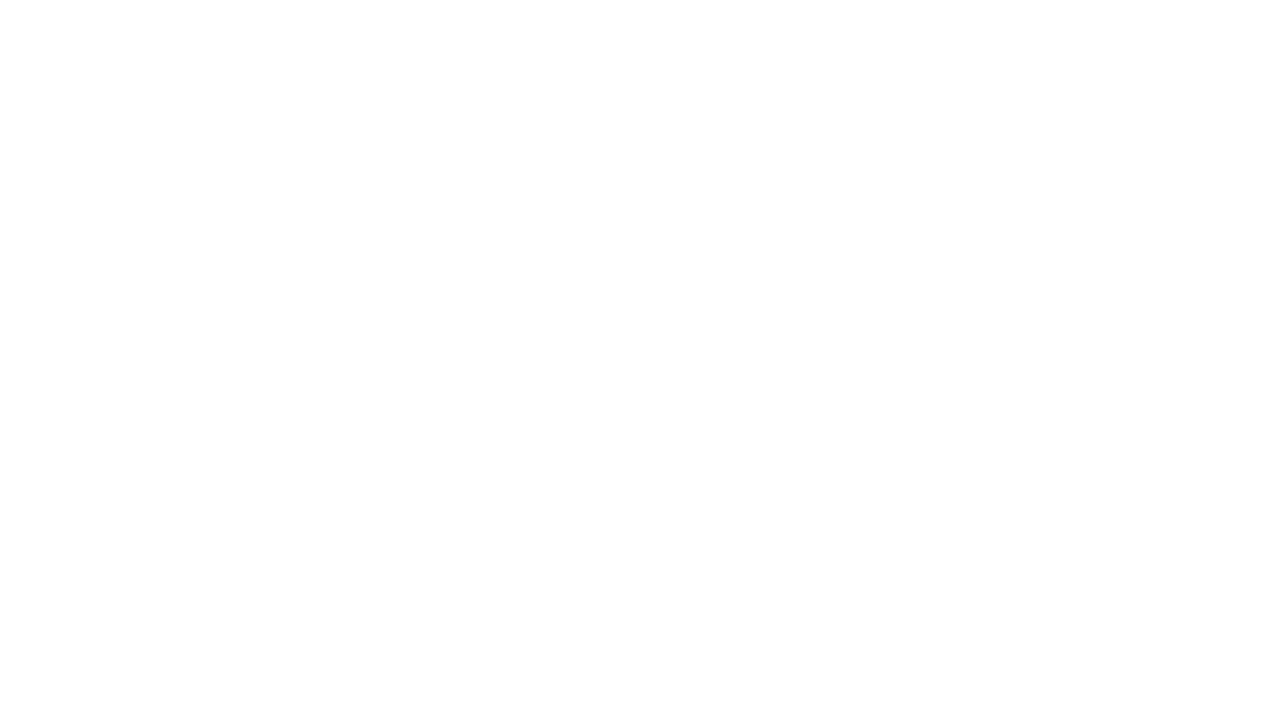

Verified 'No results found' message appeared
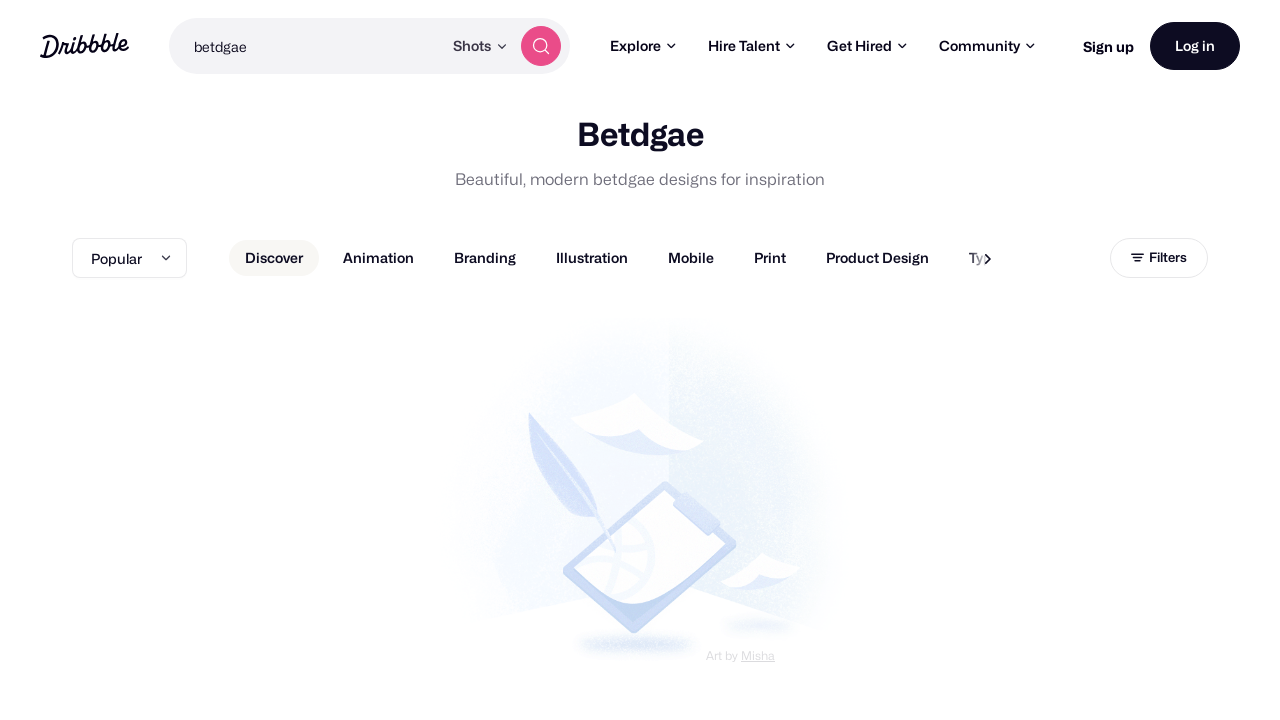

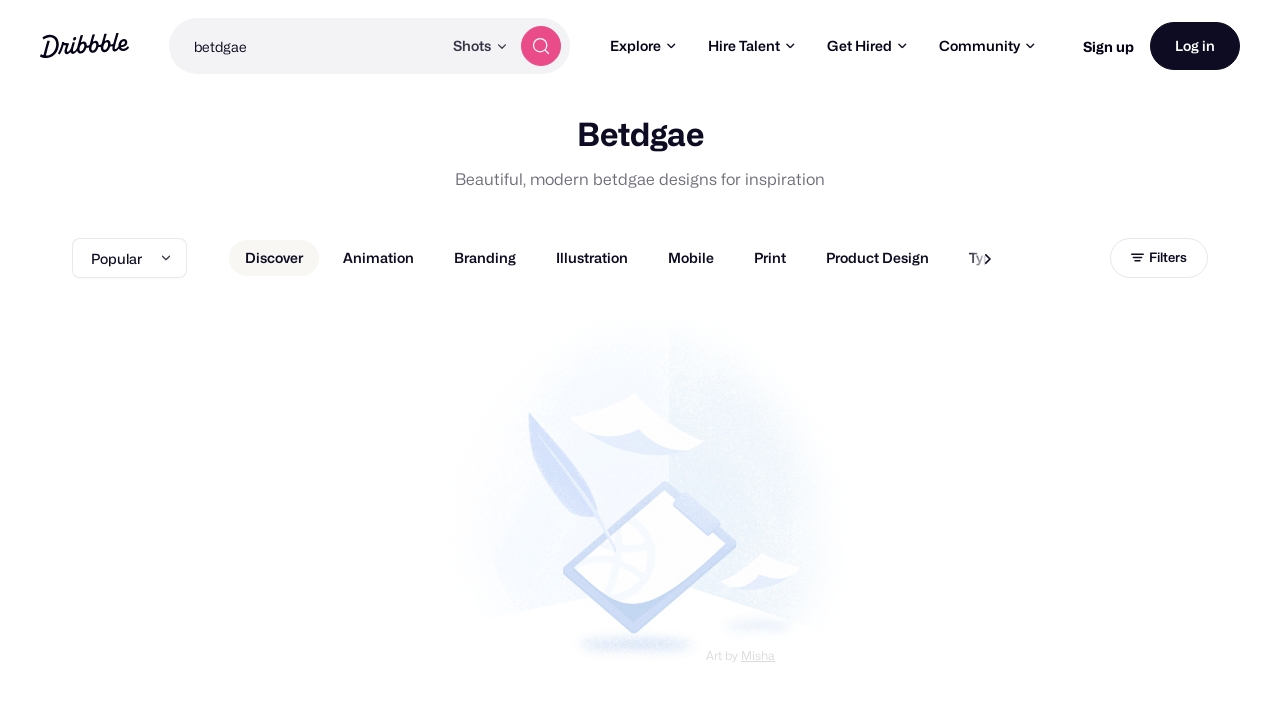